Tests that the Clear completed button displays correct text when items are completed

Starting URL: https://demo.playwright.dev/todomvc

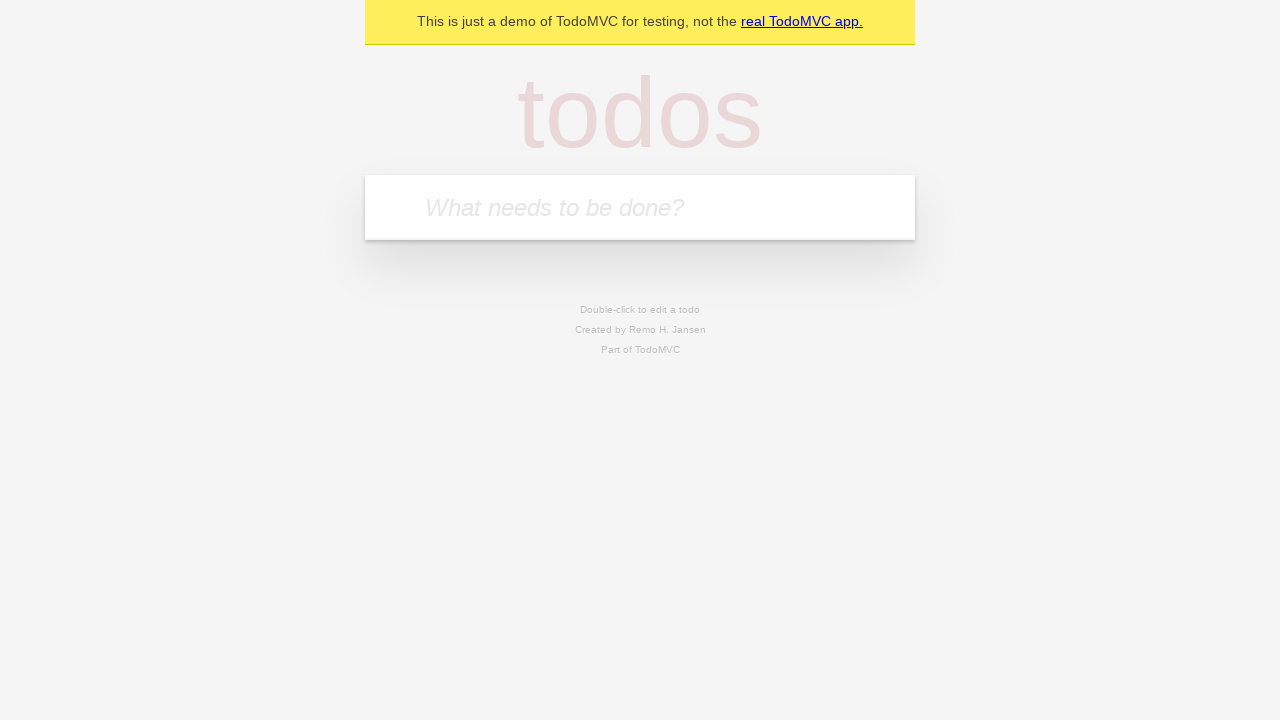

Filled todo input with 'buy some cheese' on internal:attr=[placeholder="What needs to be done?"i]
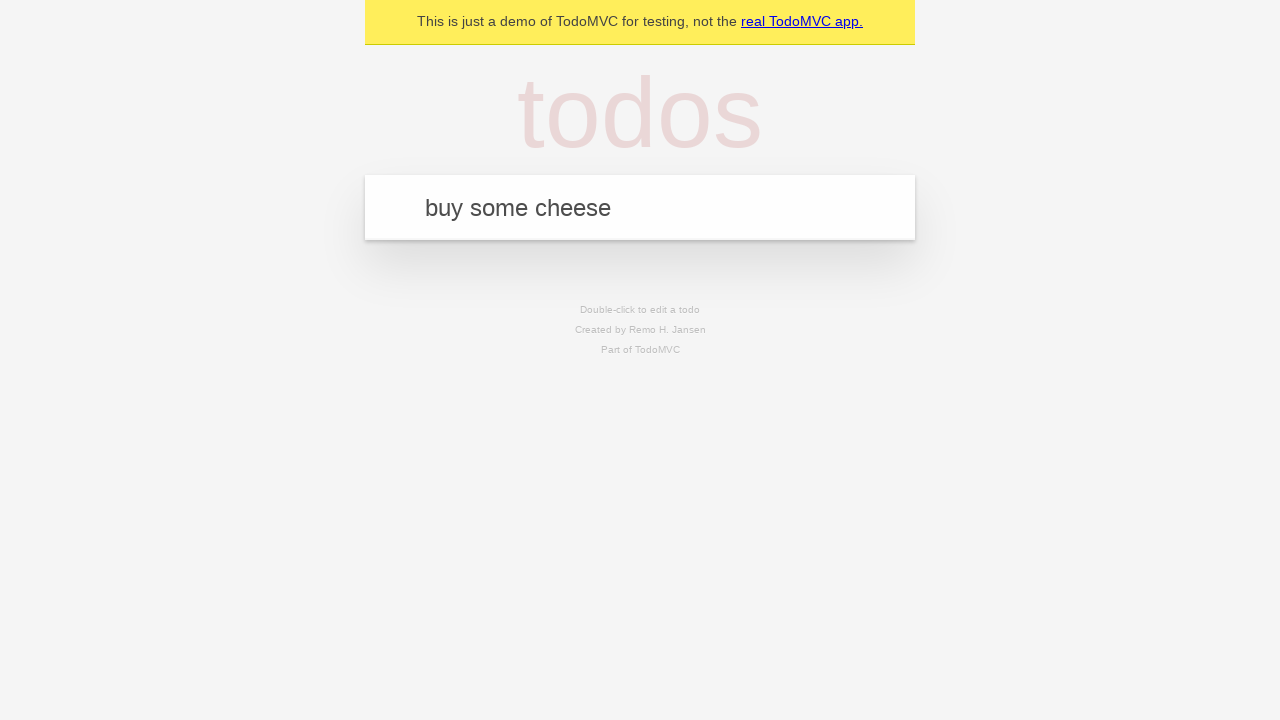

Pressed Enter to create todo 'buy some cheese' on internal:attr=[placeholder="What needs to be done?"i]
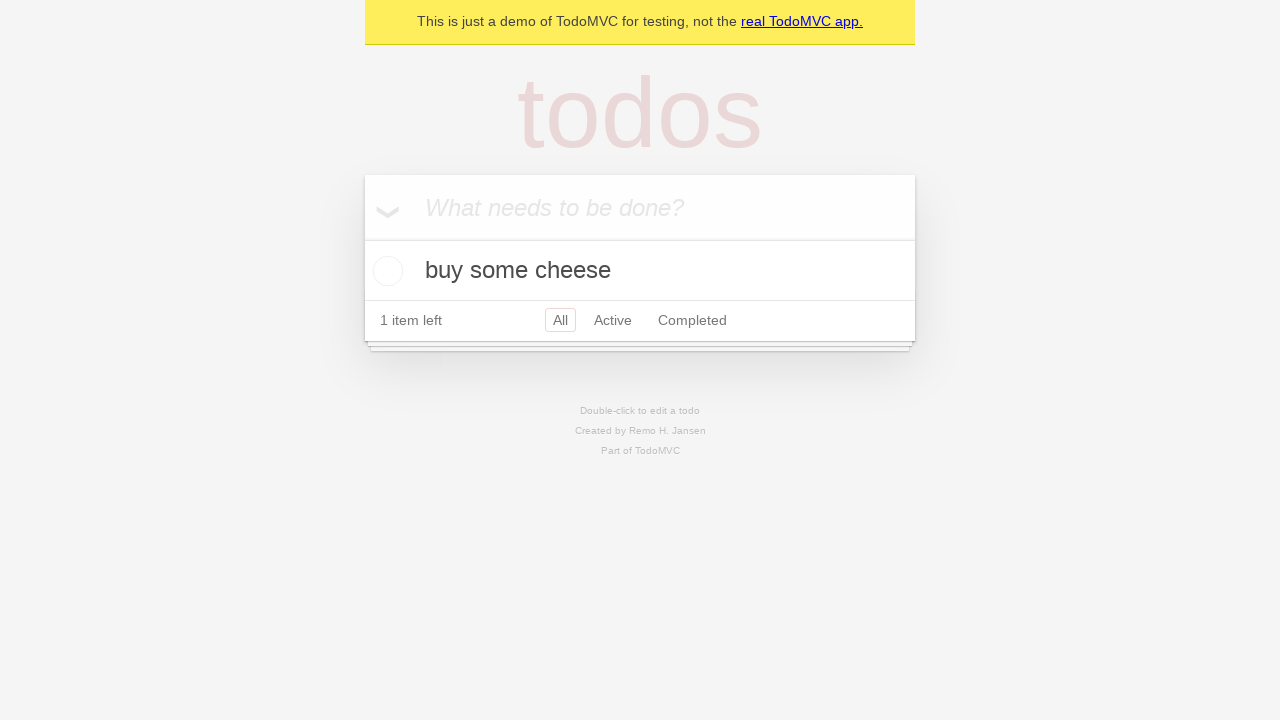

Filled todo input with 'feed the cat' on internal:attr=[placeholder="What needs to be done?"i]
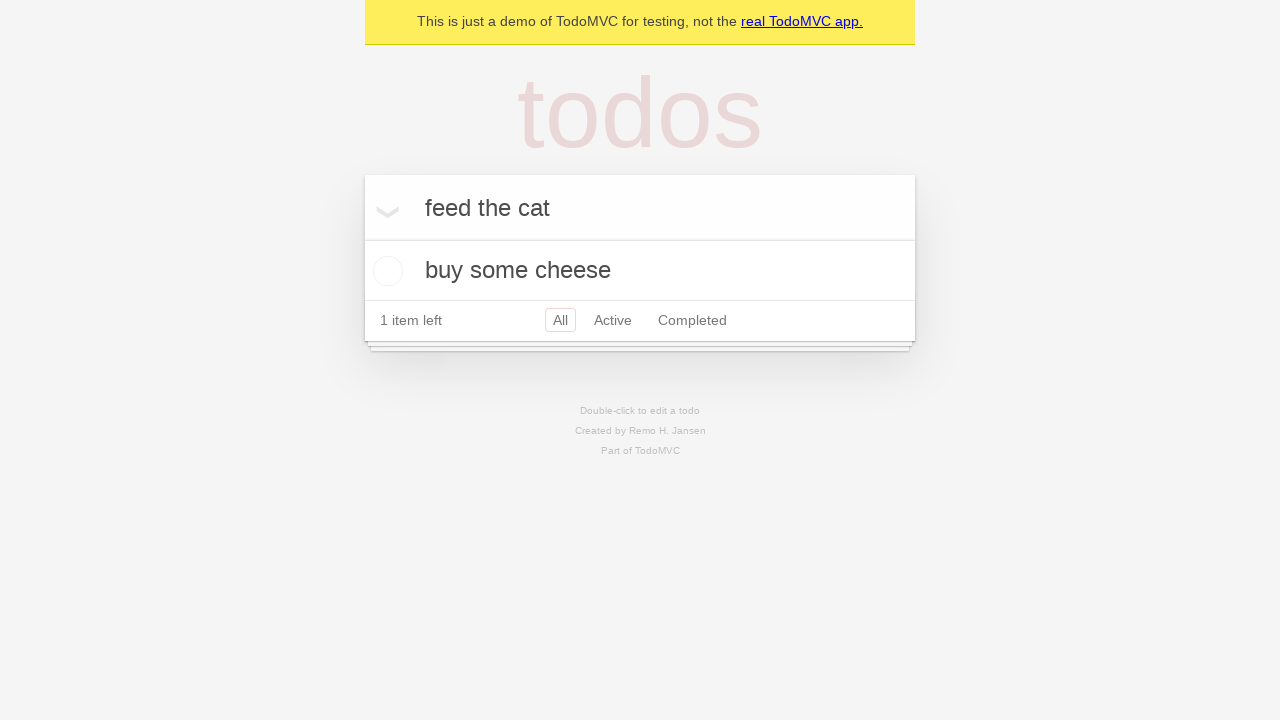

Pressed Enter to create todo 'feed the cat' on internal:attr=[placeholder="What needs to be done?"i]
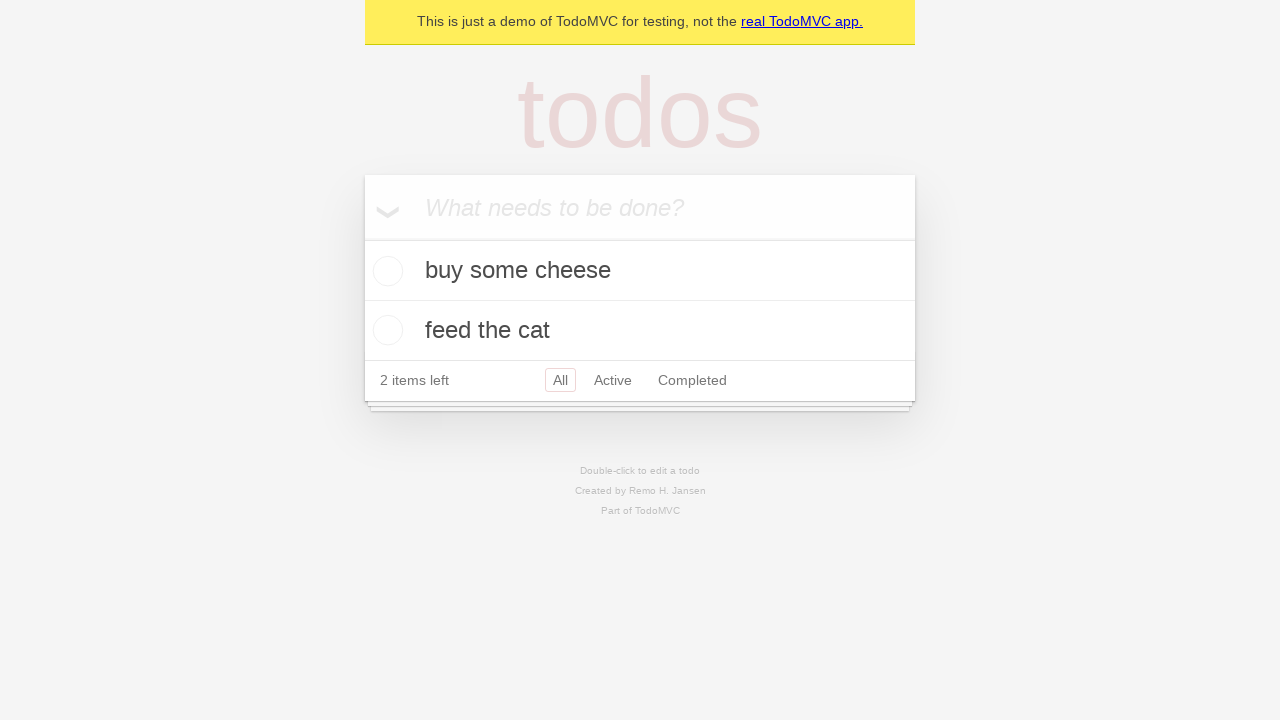

Filled todo input with 'book a doctors appointment' on internal:attr=[placeholder="What needs to be done?"i]
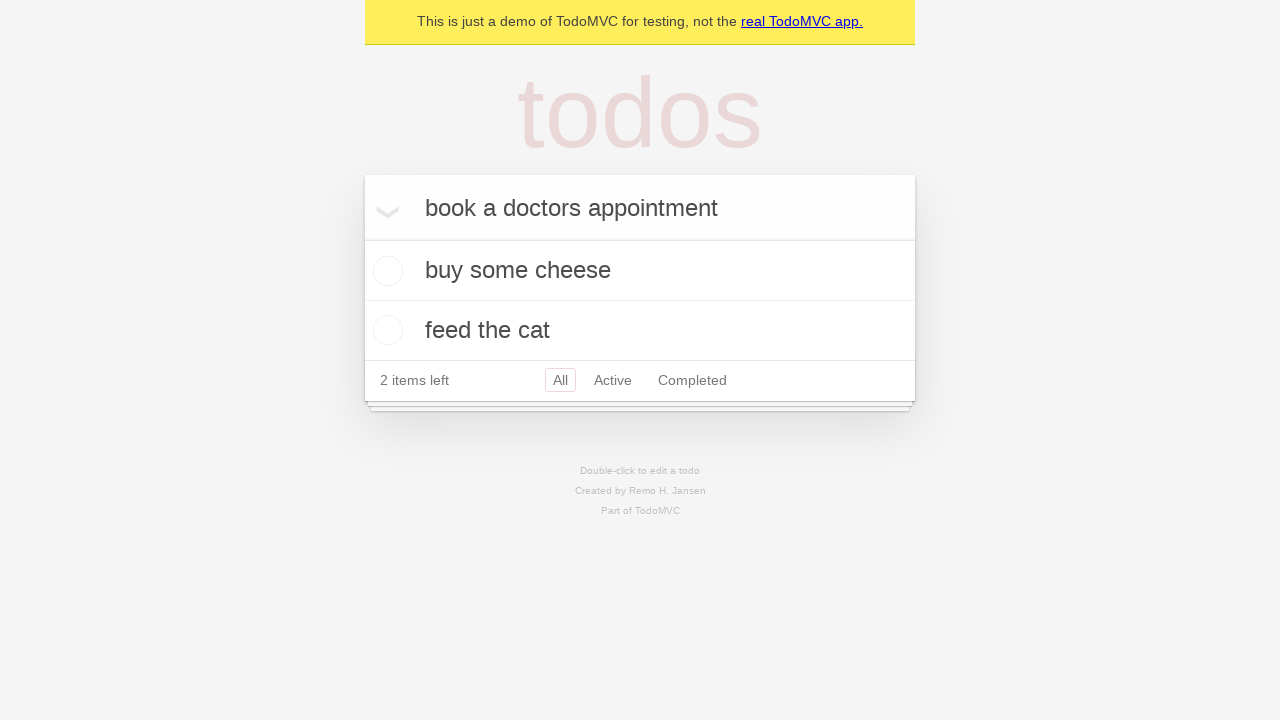

Pressed Enter to create todo 'book a doctors appointment' on internal:attr=[placeholder="What needs to be done?"i]
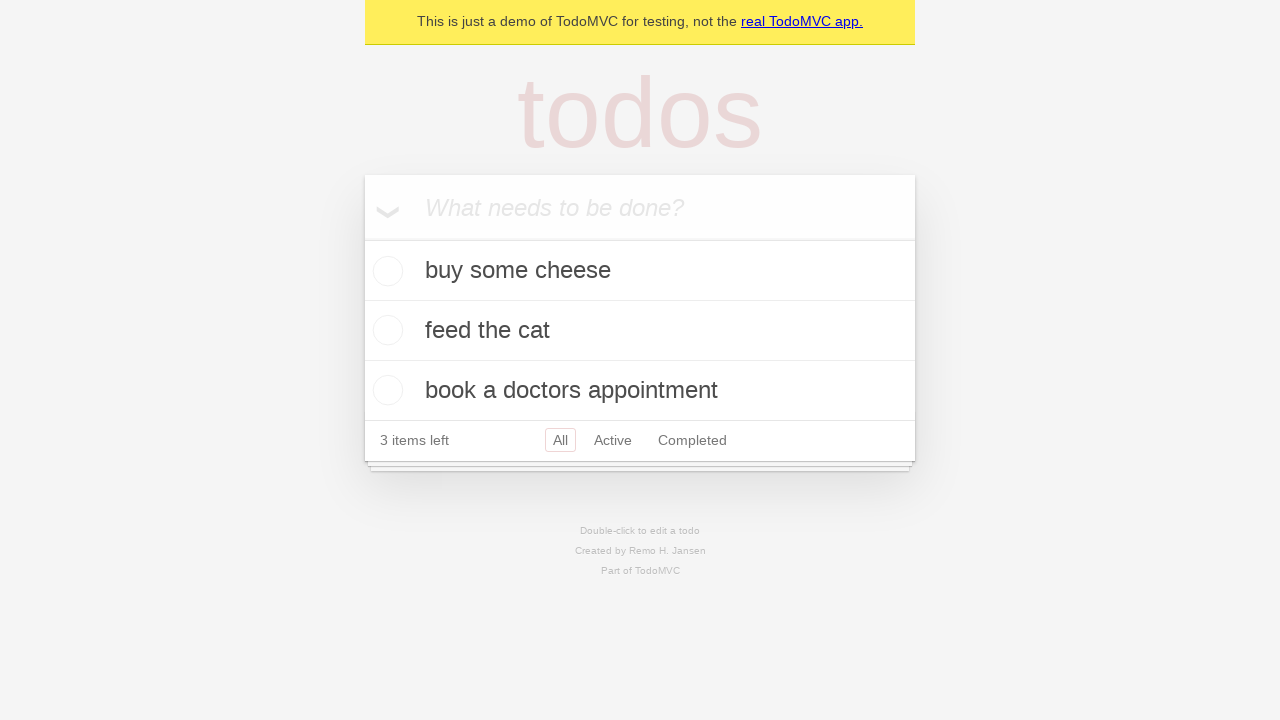

Waited for all 3 todos to be created
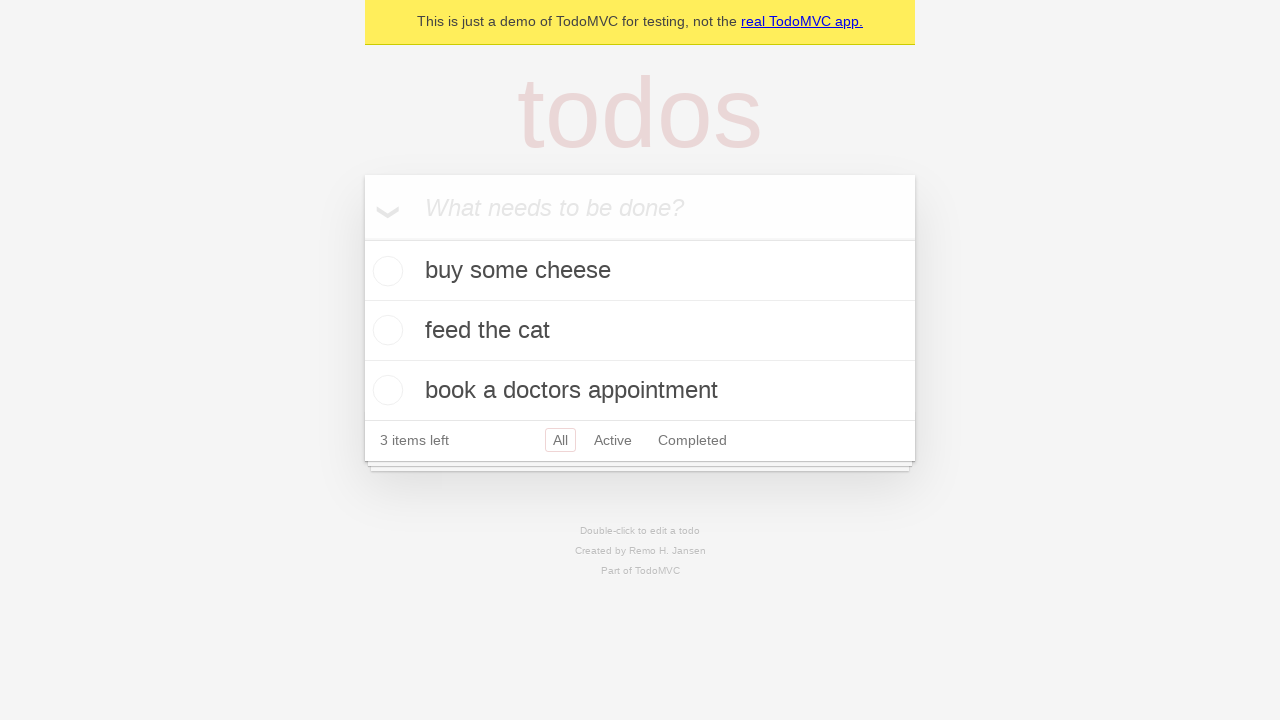

Checked the first todo item as completed at (385, 271) on .todo-list li .toggle >> nth=0
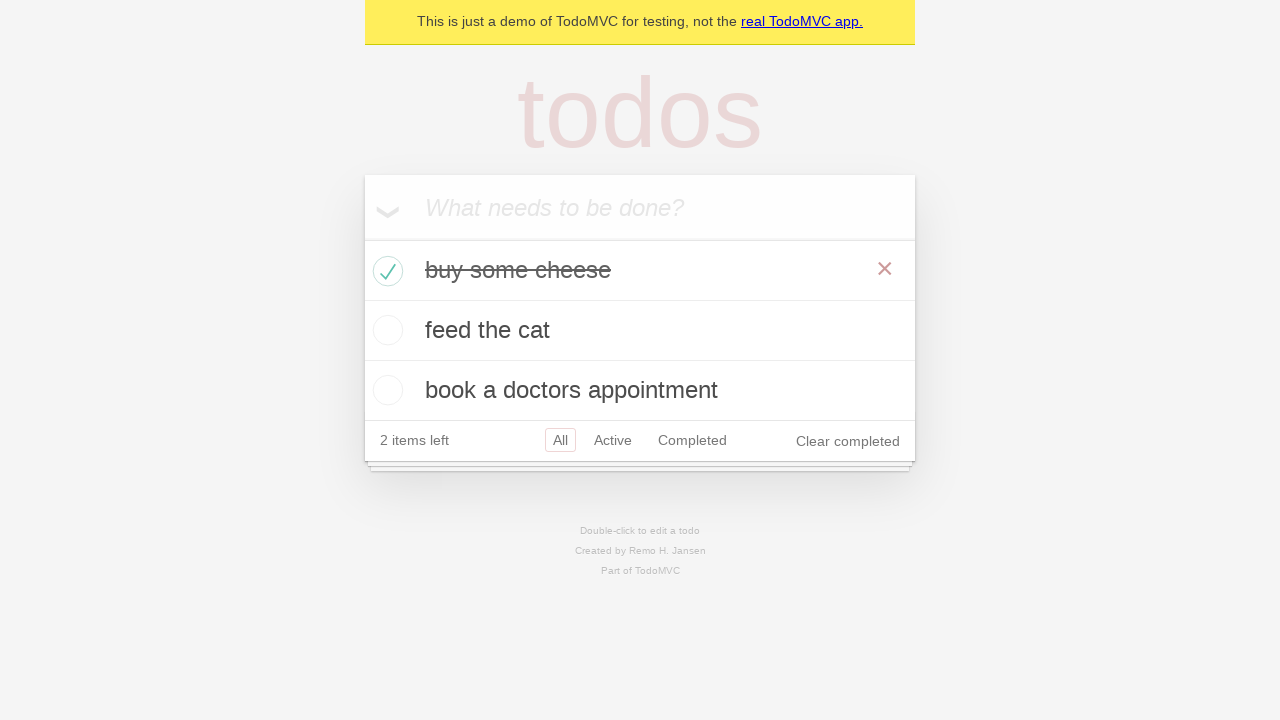

Clear completed button is now visible
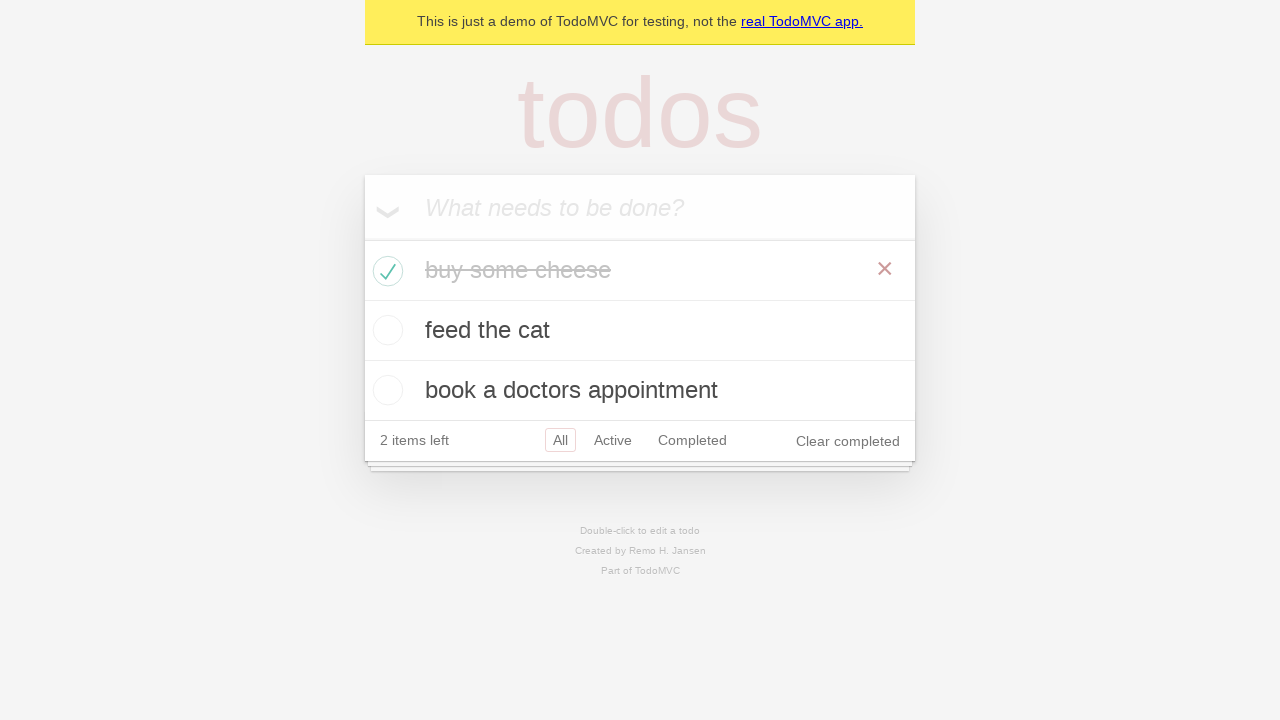

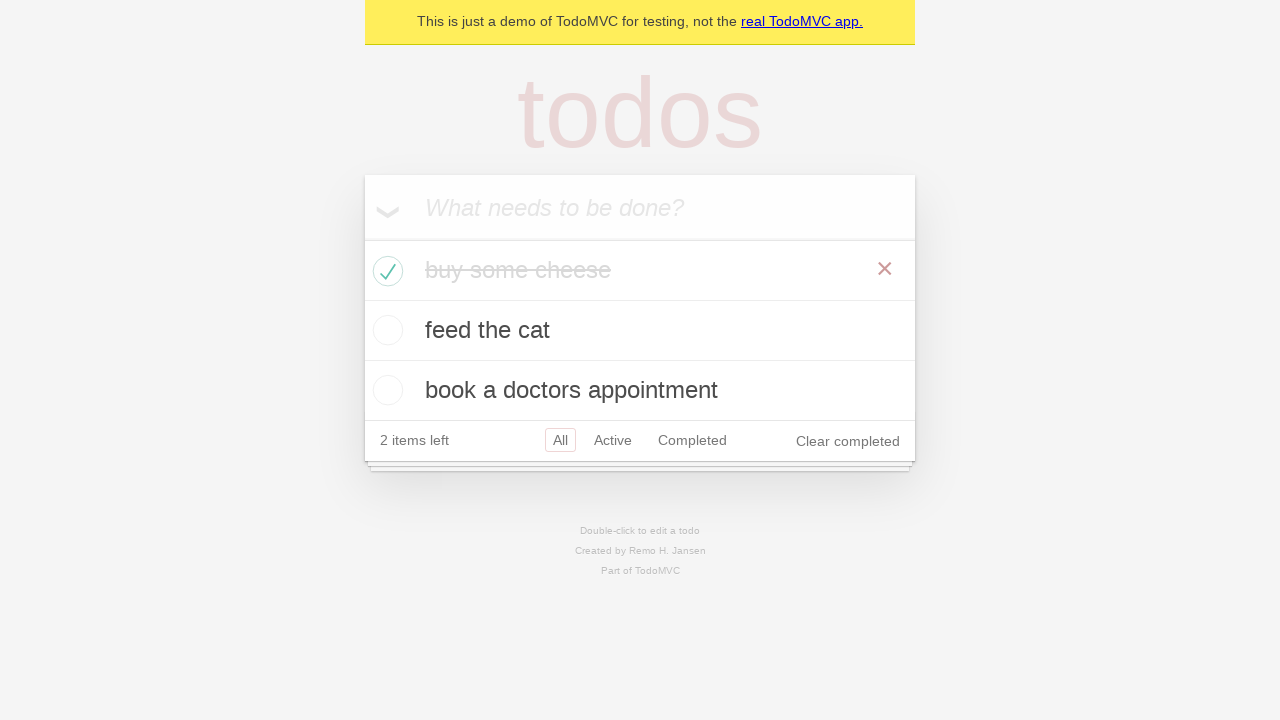